Fills out a practice form with various input types including text fields, radio buttons, checkboxes, date picker, and dropdown selections

Starting URL: https://www.techlistic.com/p/selenium-practice-form.html

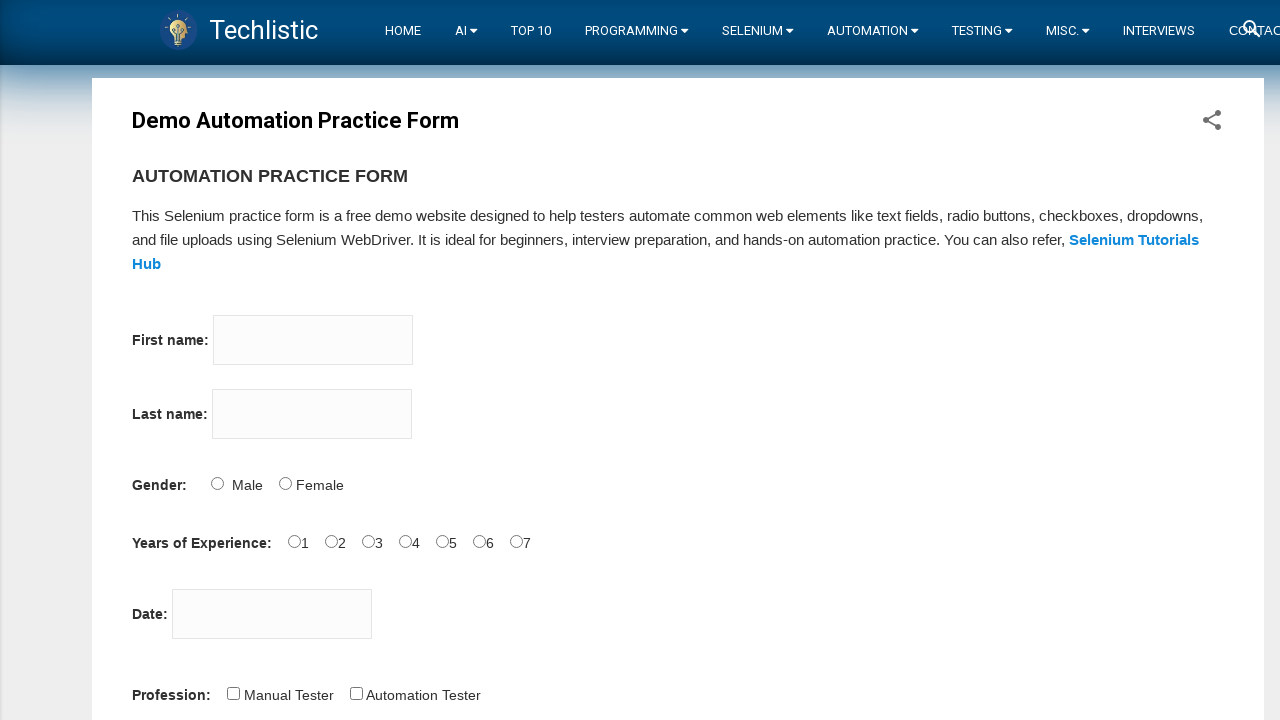

Filled first name field with 'Tushar' on input[name='firstname']
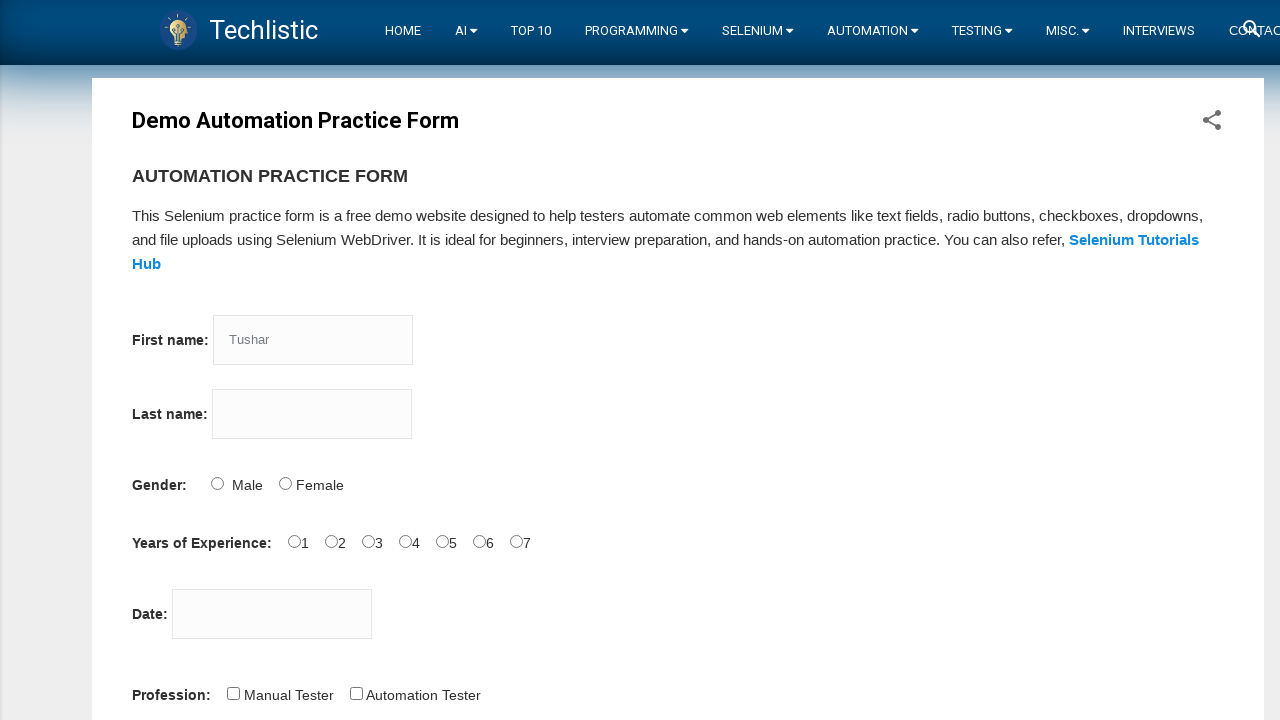

Filled last name field with 'kumar' on input[name='lastname']
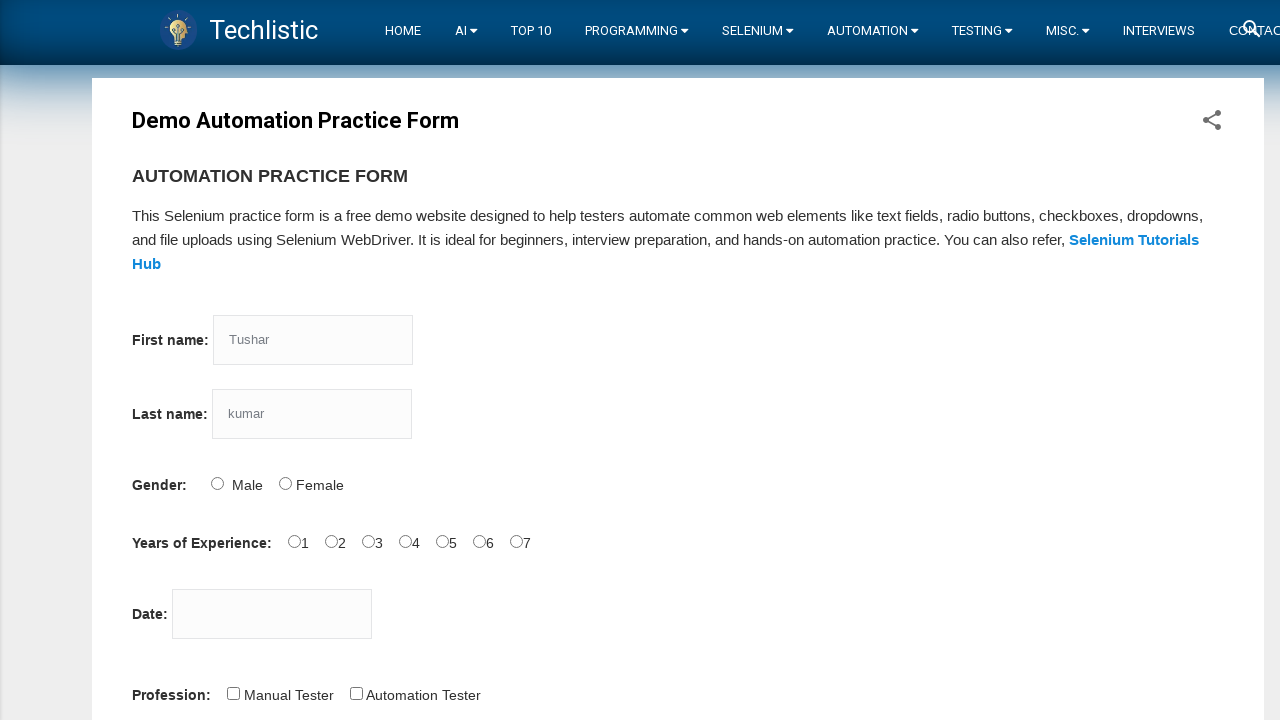

Selected Male gender radio button at (217, 483) on #sex-0
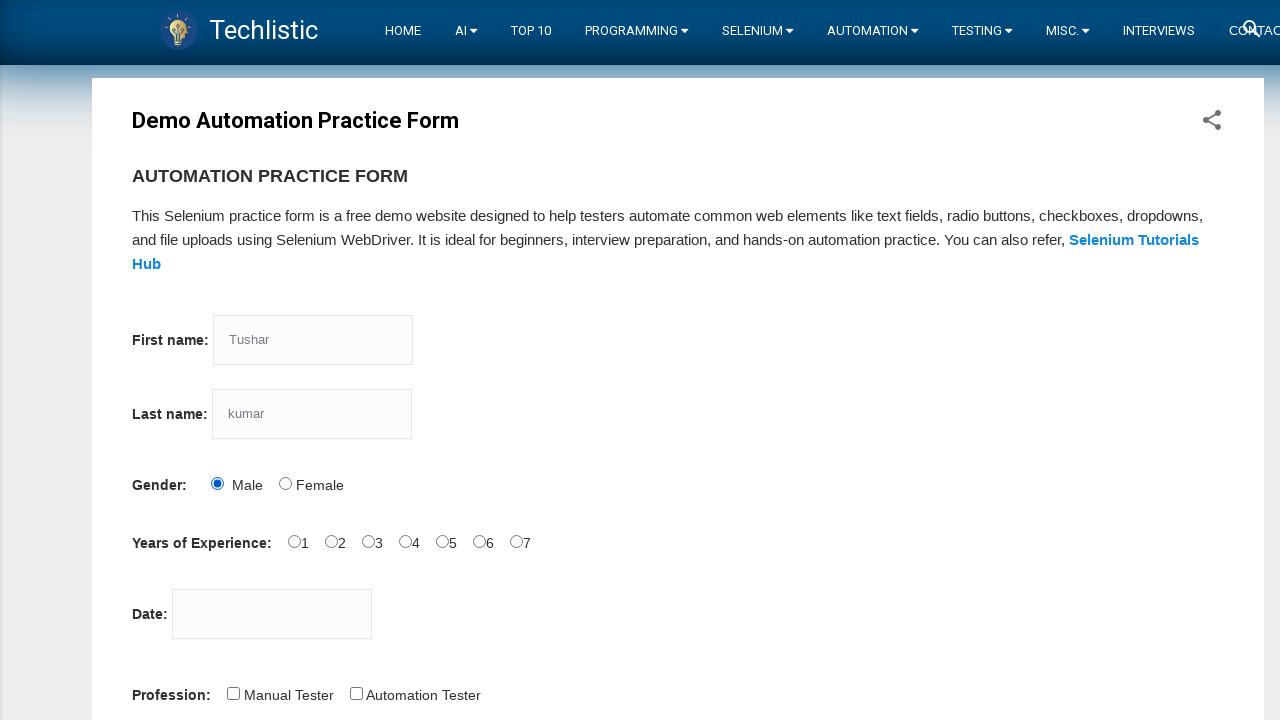

Selected 5 years experience radio button at (442, 541) on #exp-4
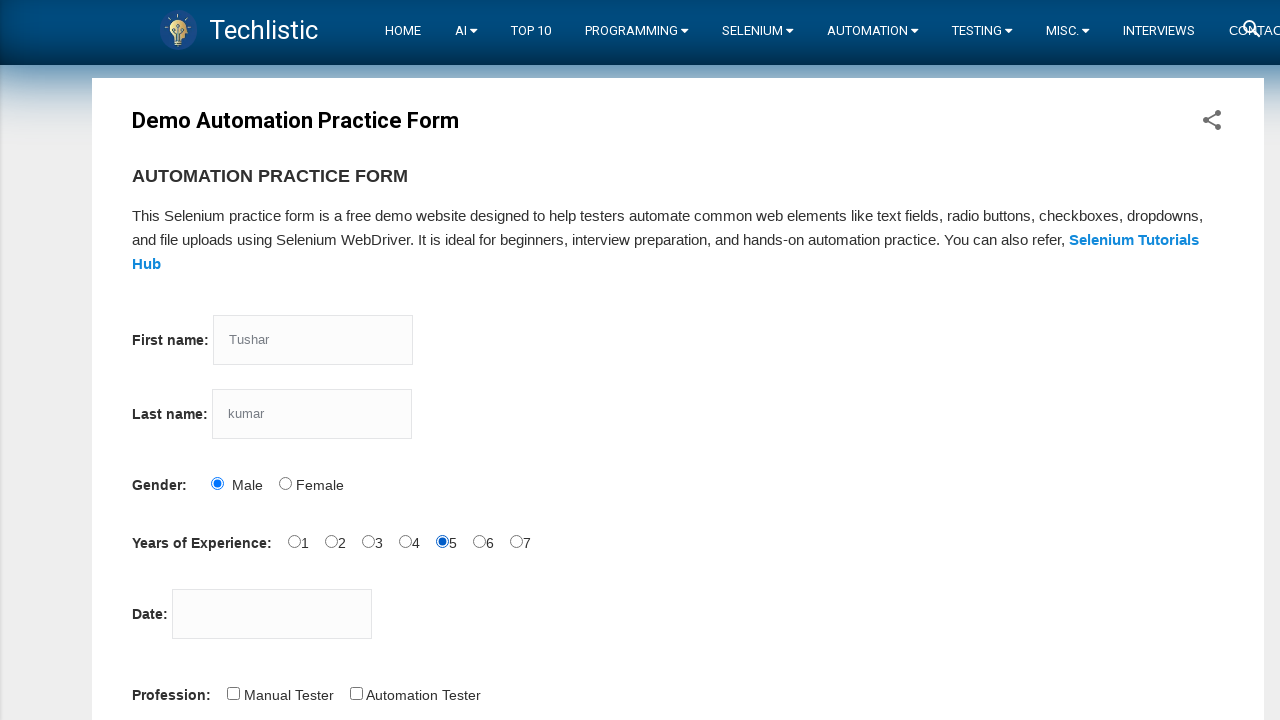

Filled date picker with '06/28/2025' on #datepicker
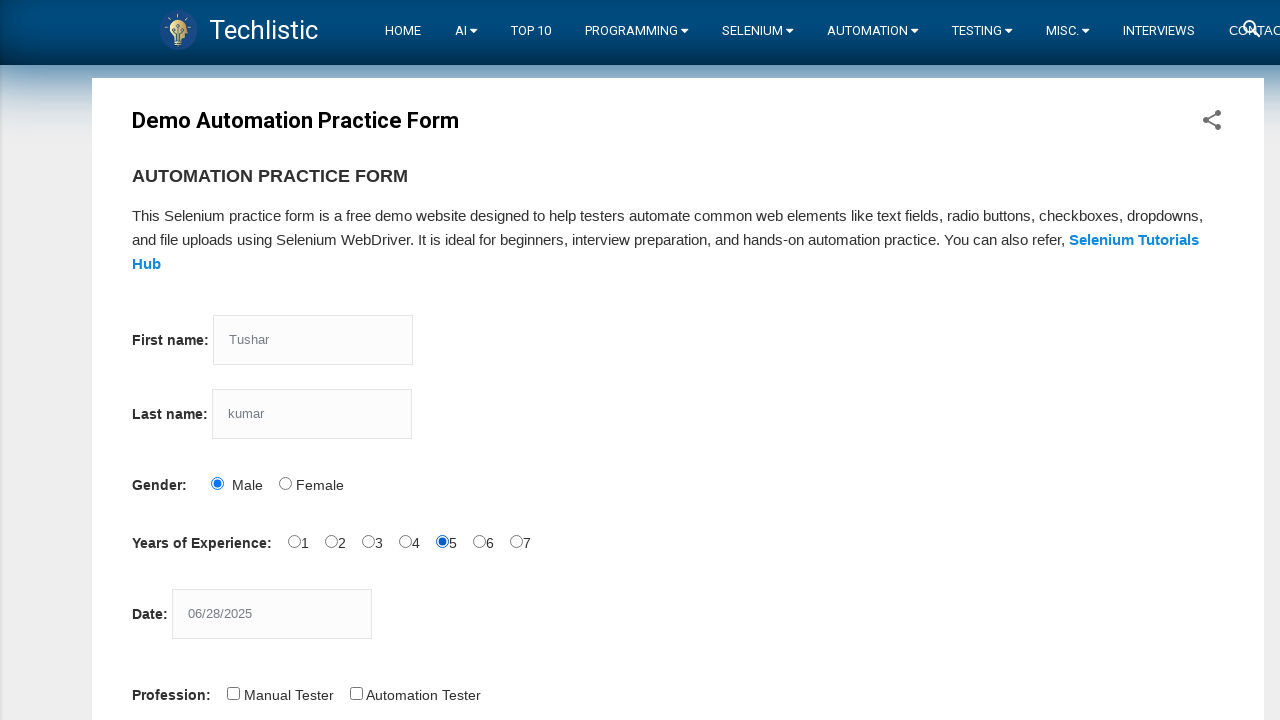

Selected Automation Tester profession checkbox at (356, 693) on #profession-1
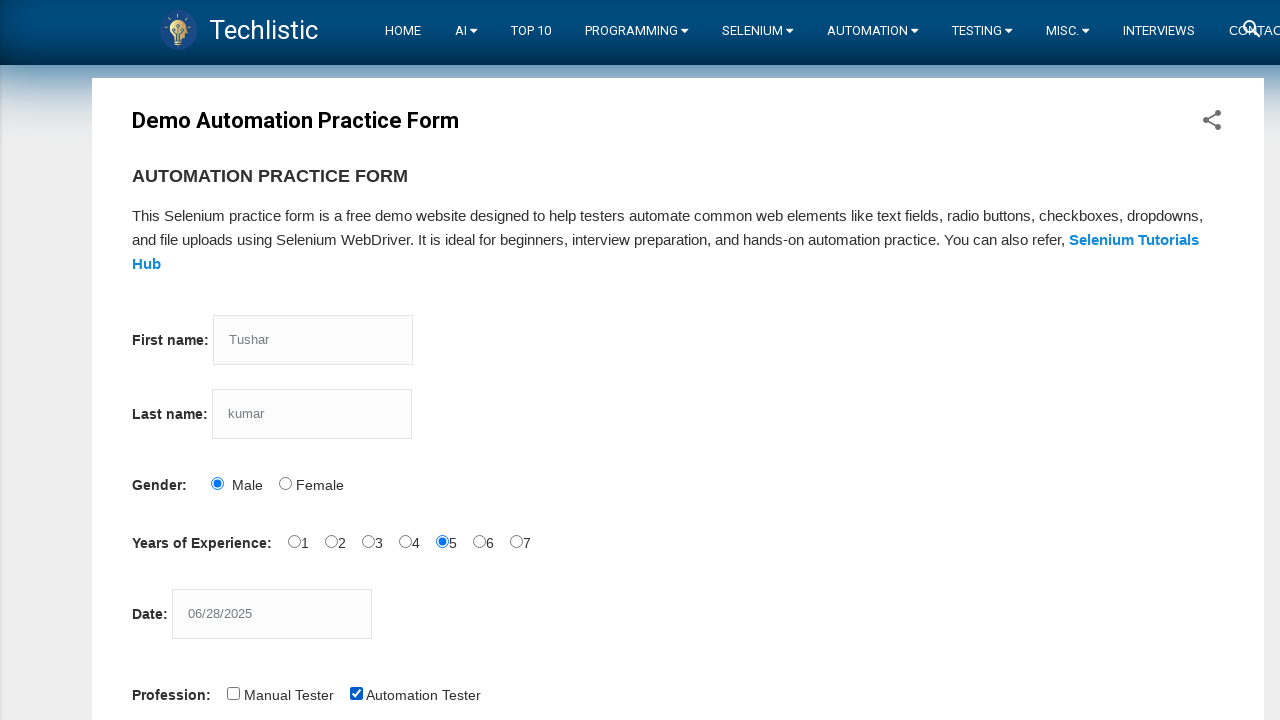

Selected Selenium Webdriver automation tool checkbox at (446, 360) on #tool-2
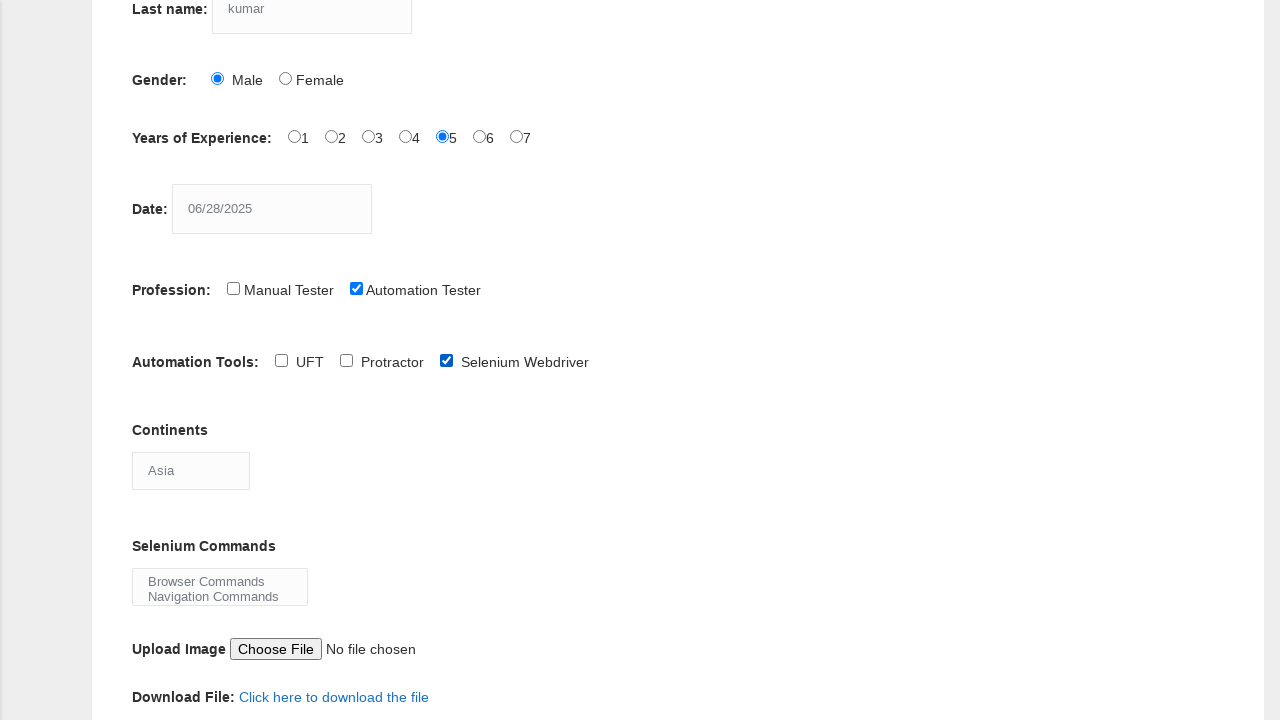

Selected Europe from continents dropdown on #continents
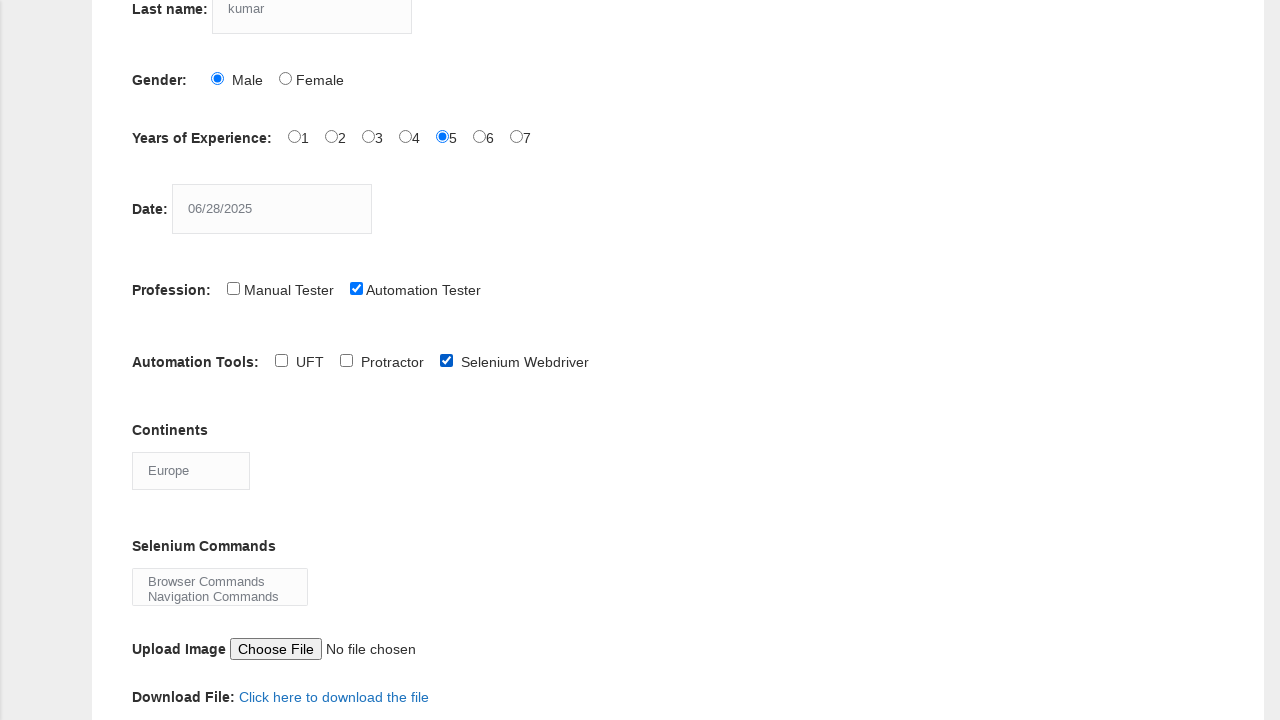

Selected Wait Commands from Selenium commands dropdown on #selenium_commands
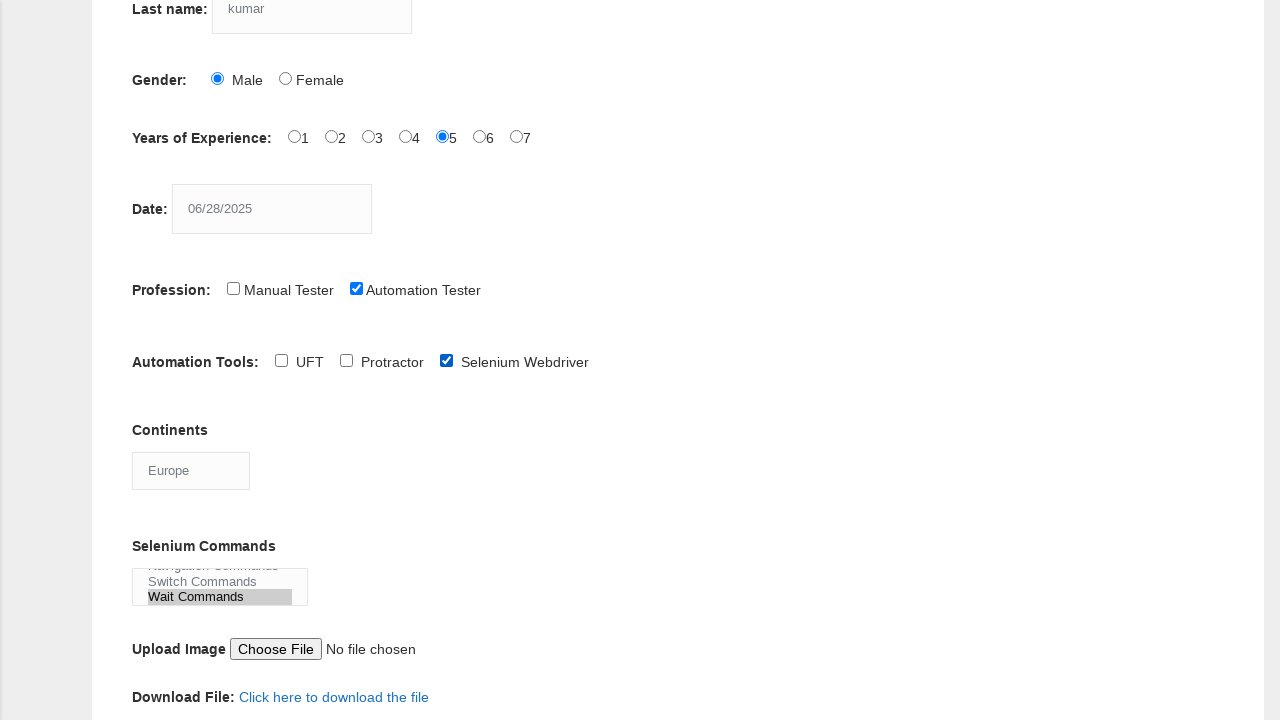

Waited 1000ms for form to be fully processed
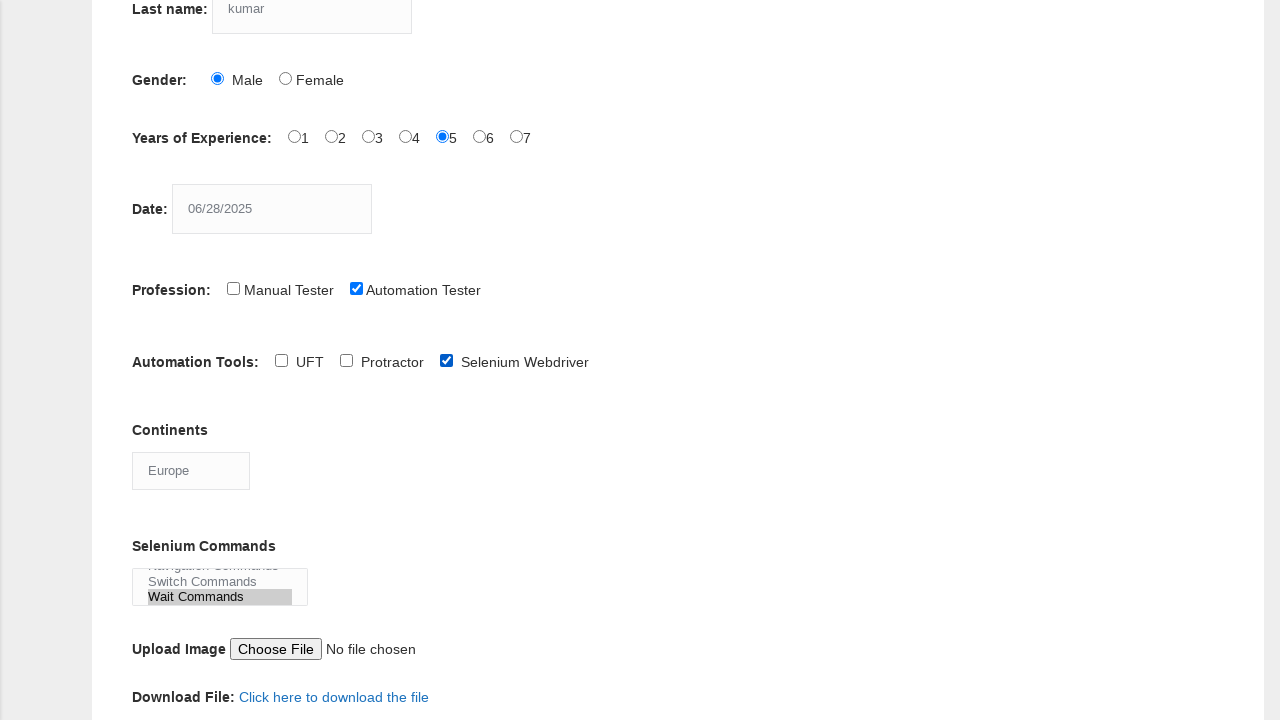

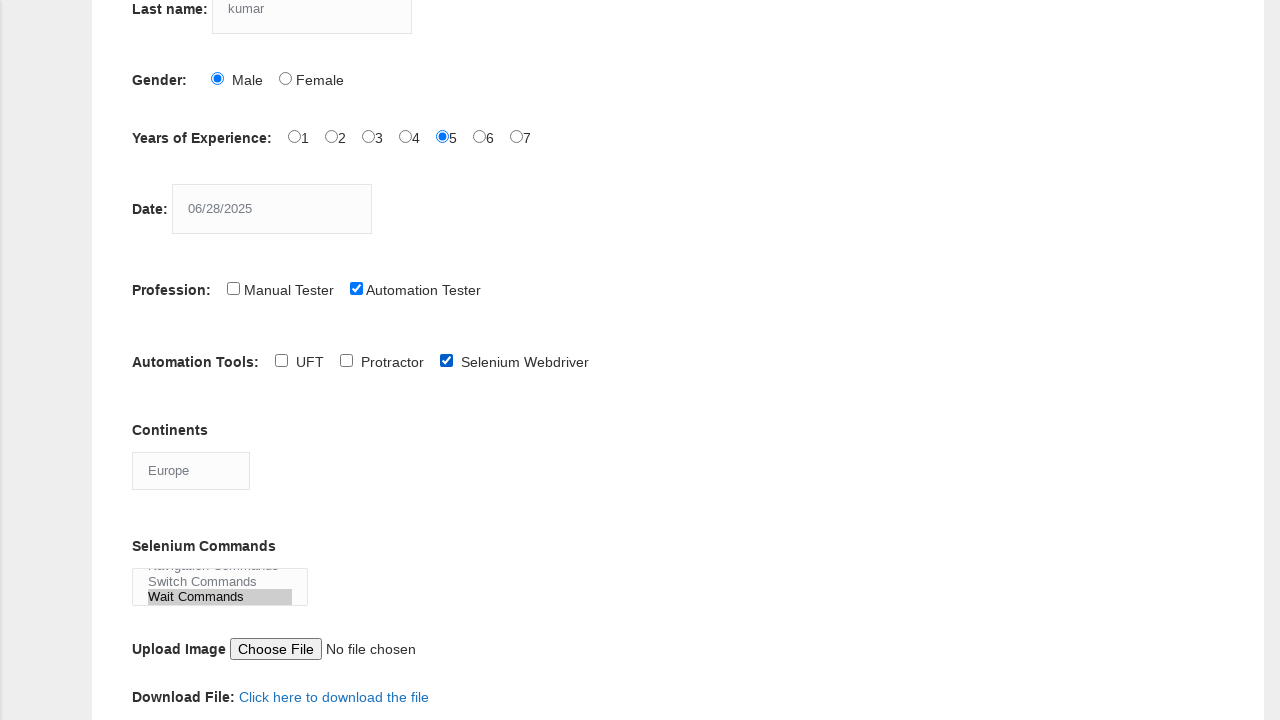